Tests the search functionality on python.org by clicking the search field, entering a query "tasting", submitting, and verifying results appear

Starting URL: https://www.python.org

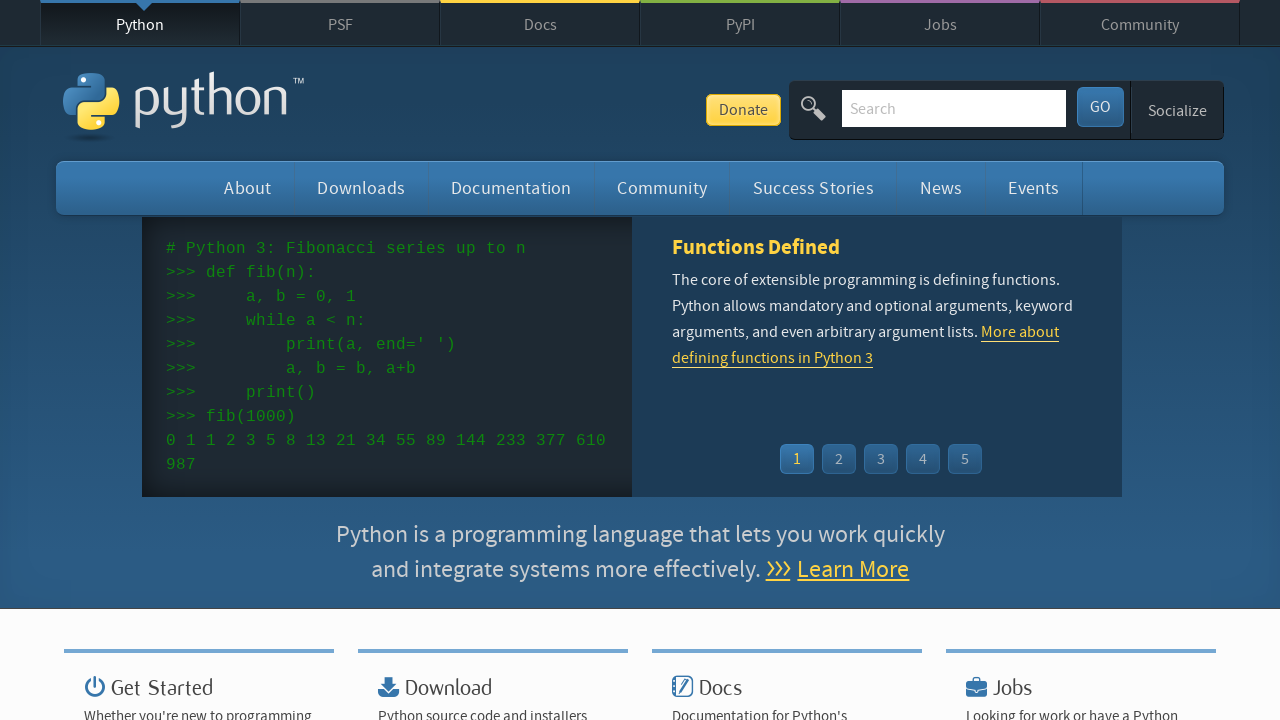

Clicked on the search field at (954, 108) on #id-search-field
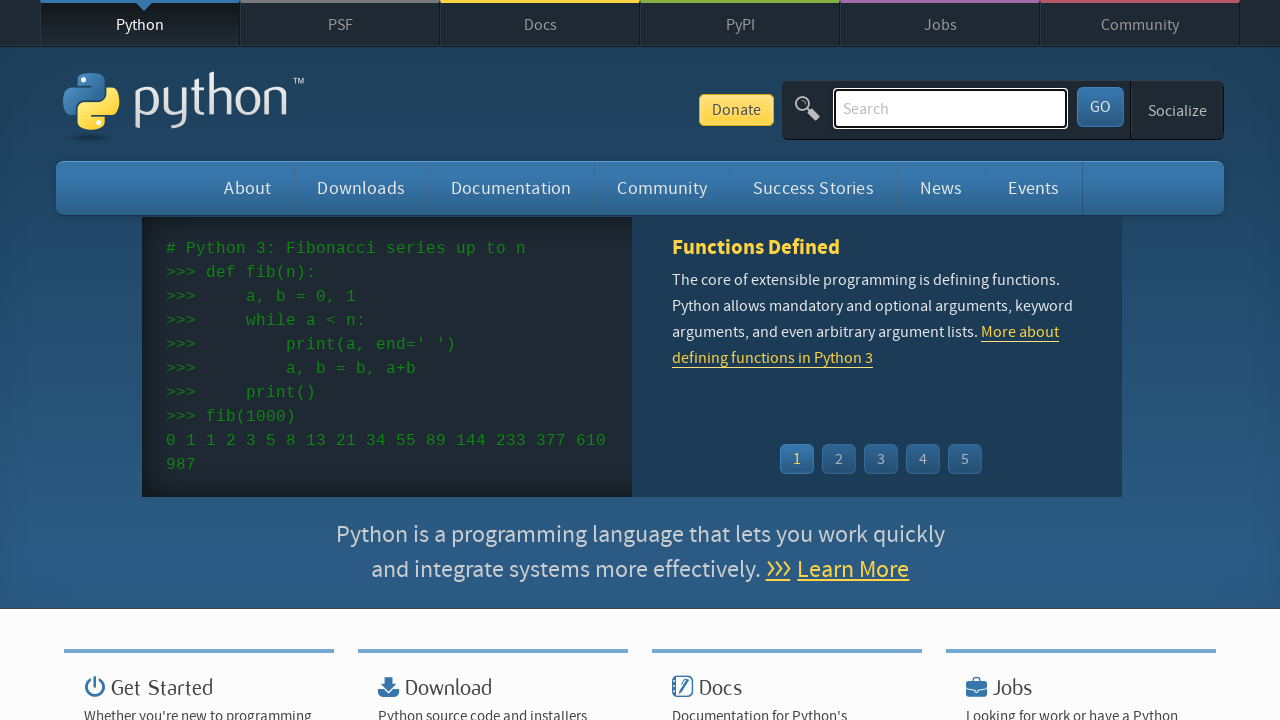

Entered search query 'tasting' in search field on #id-search-field
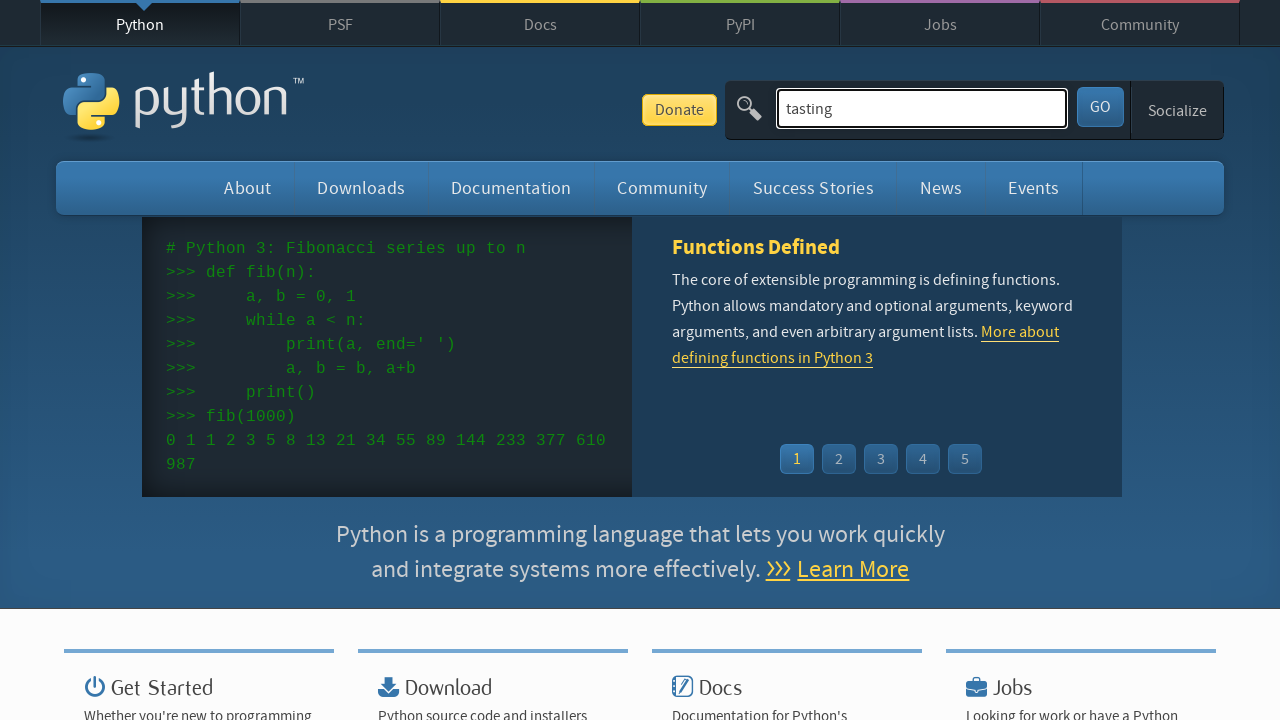

Clicked submit button to search at (1100, 107) on #submit
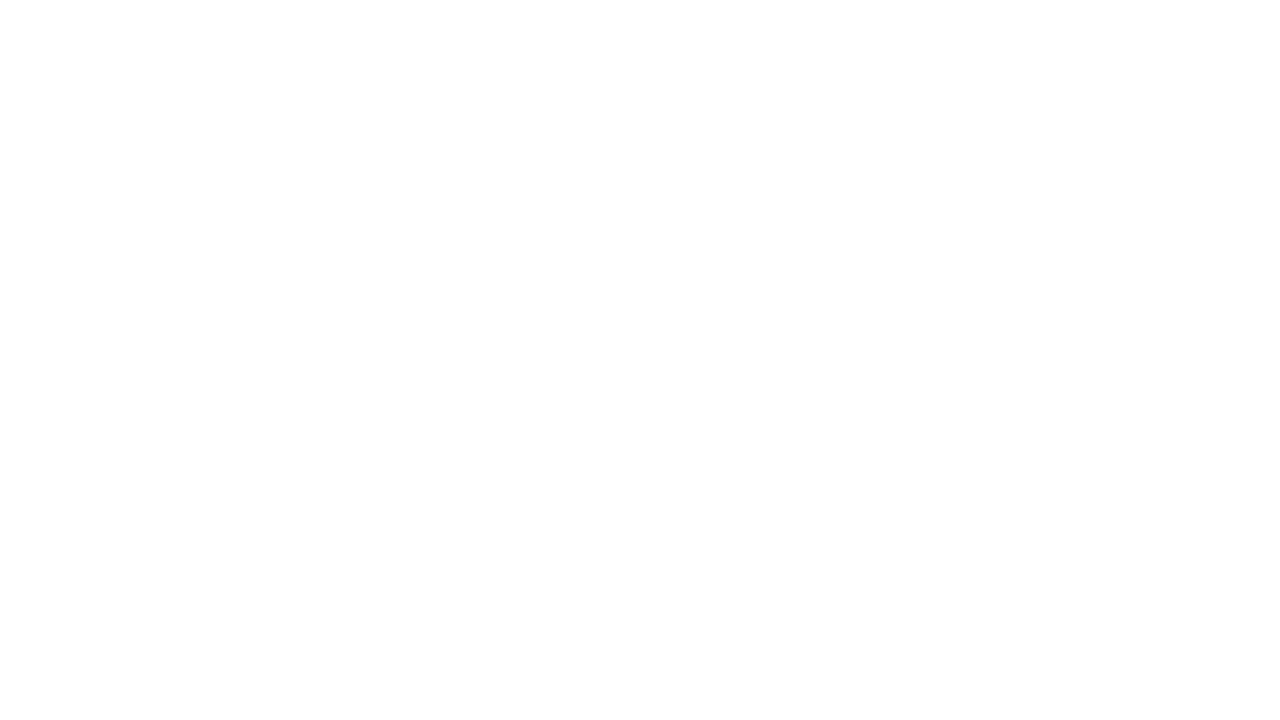

Search results page loaded with results heading visible
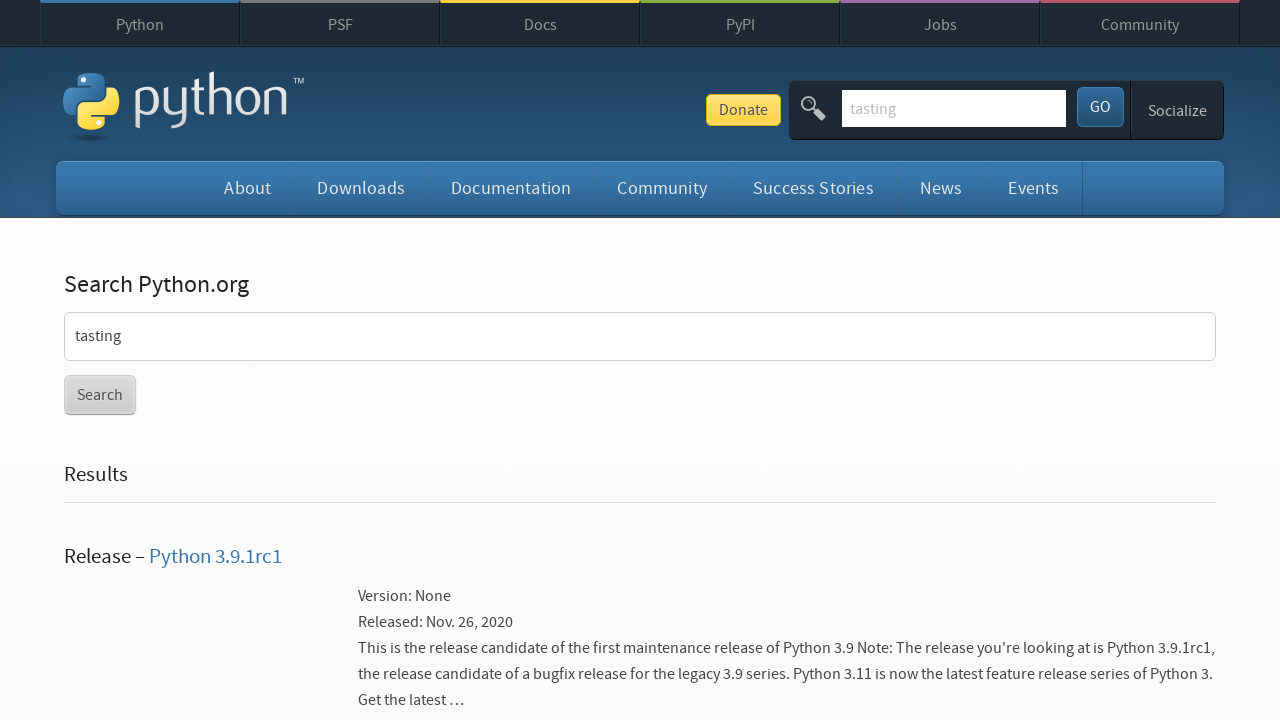

Retrieved results heading text content
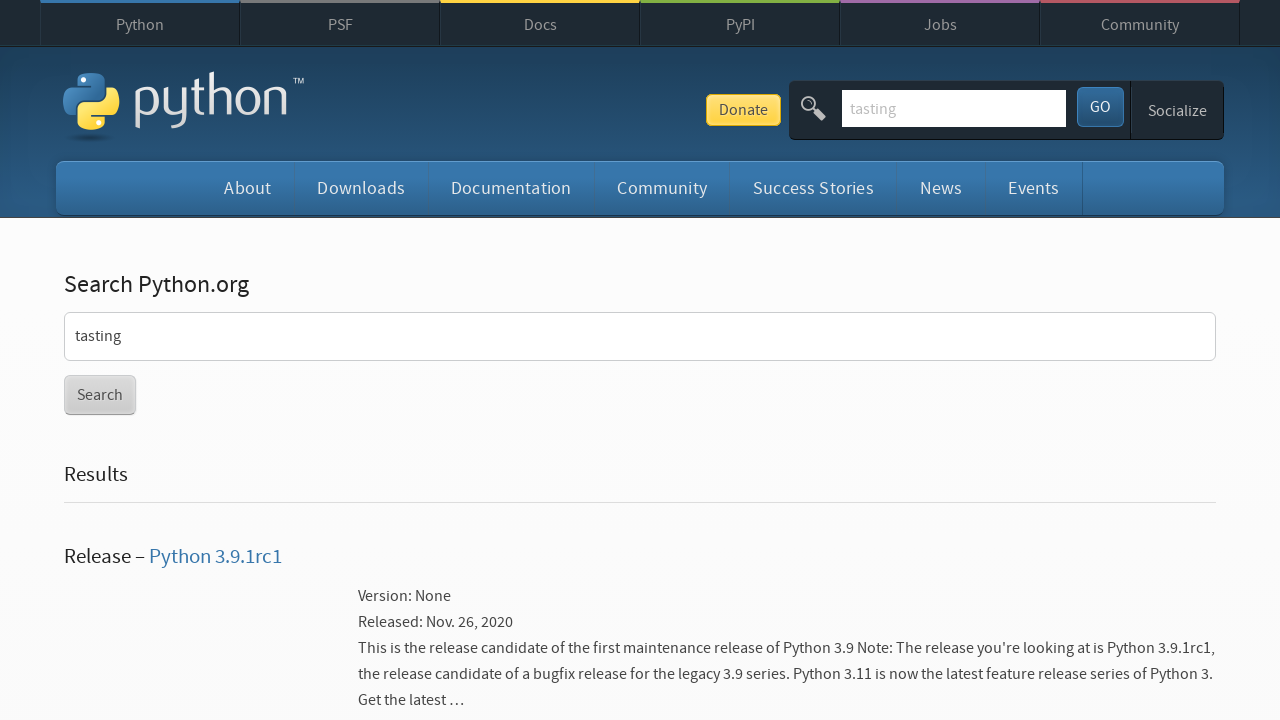

Verified results heading displays 'Results'
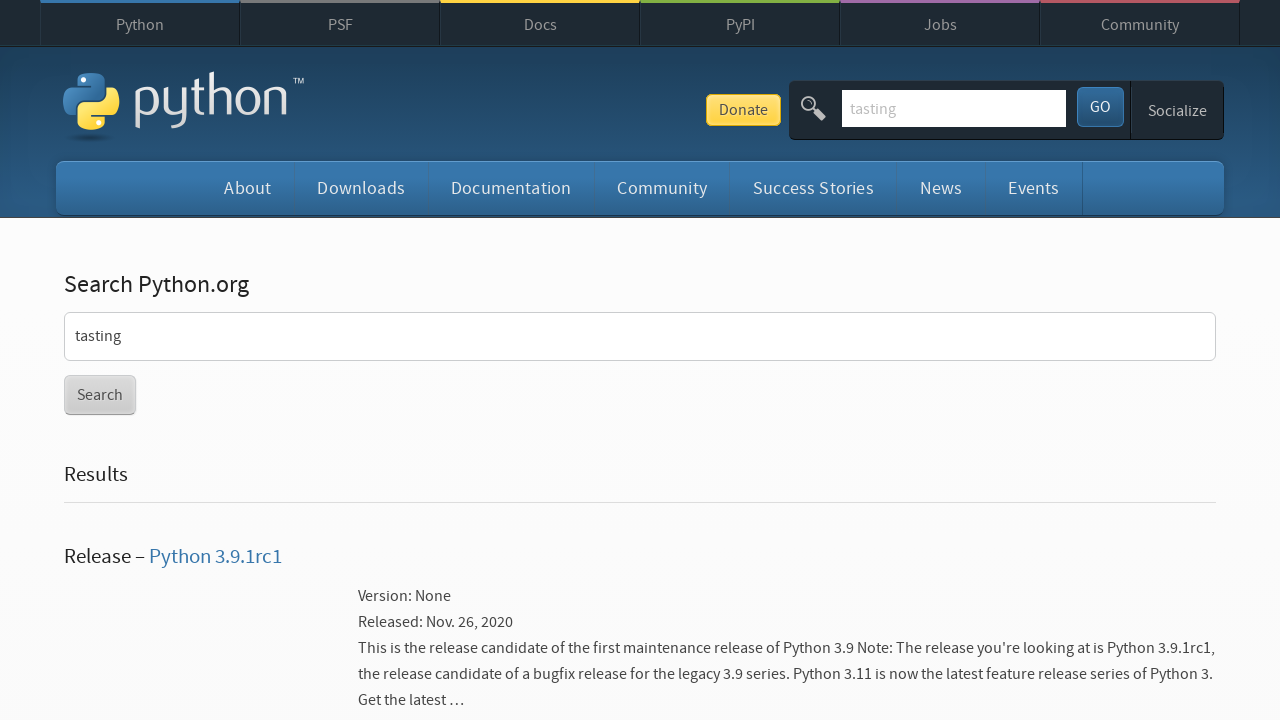

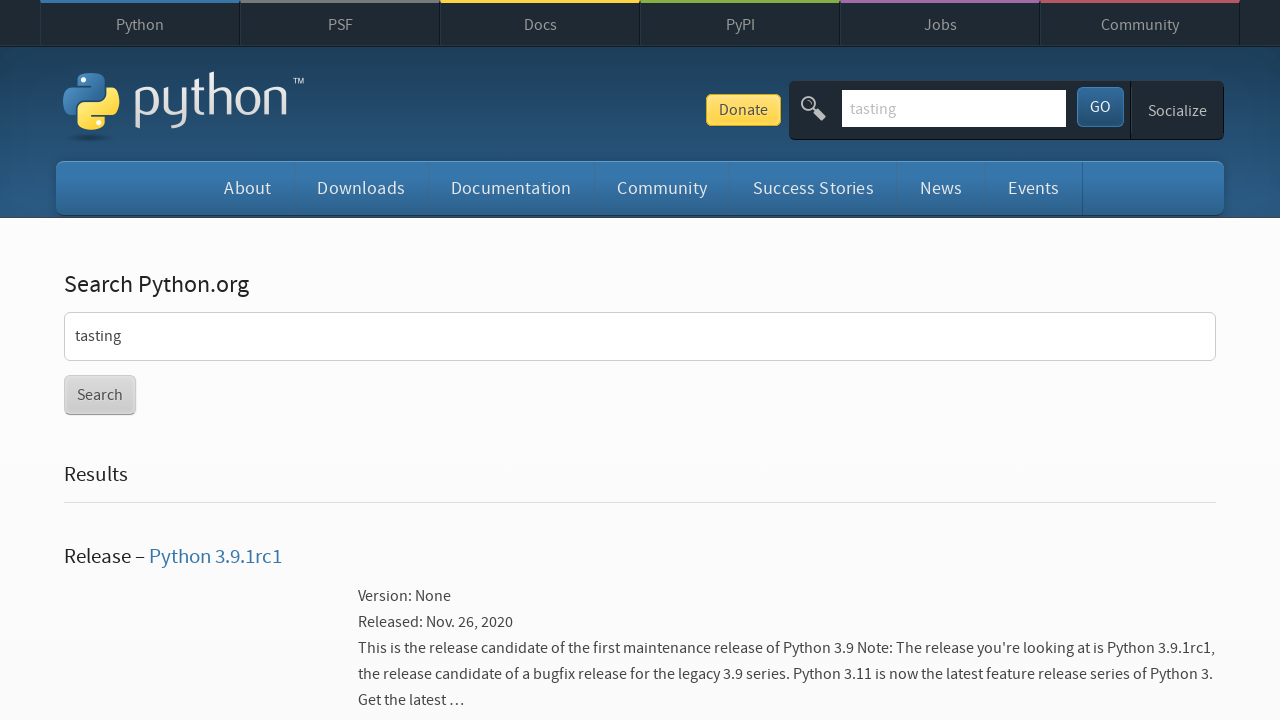